Tests opening a new browser tab by navigating to a page, verifying URL and title, opening a new tab, navigating to a second URL, and verifying the URL, title, and window count.

Starting URL: https://the-internet.herokuapp.com/windows

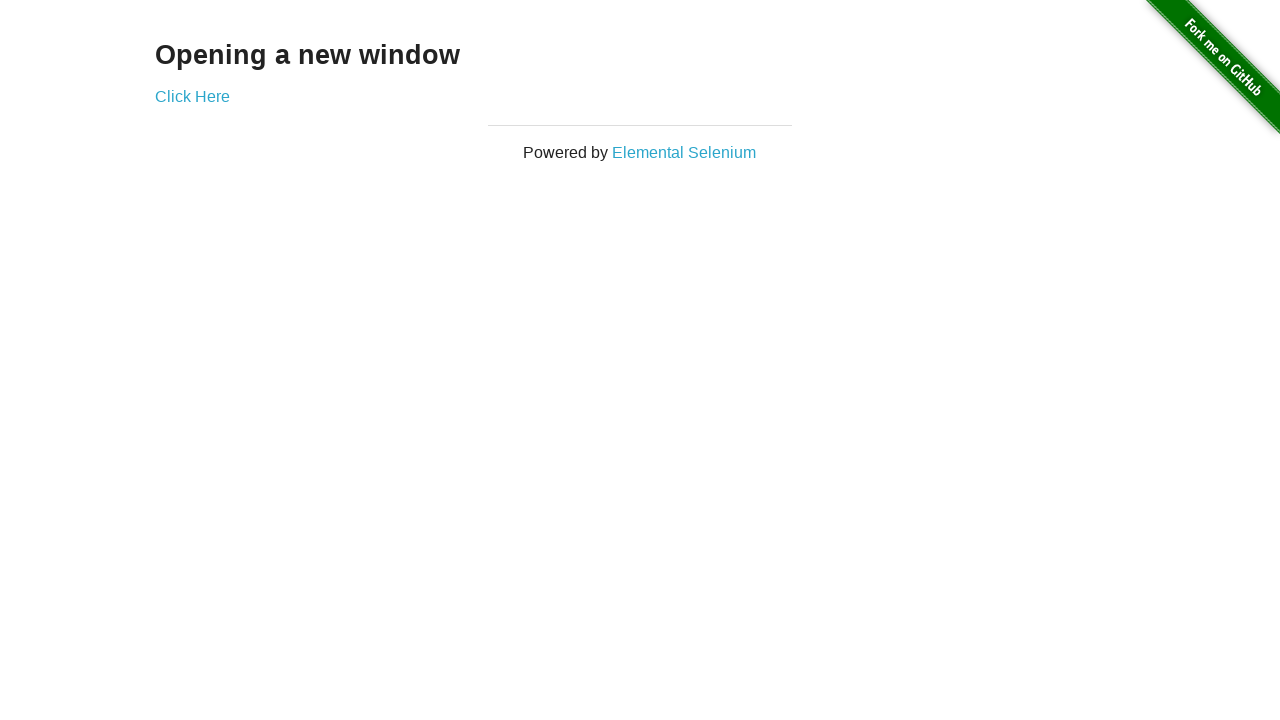

Verified initial URL contains /windows
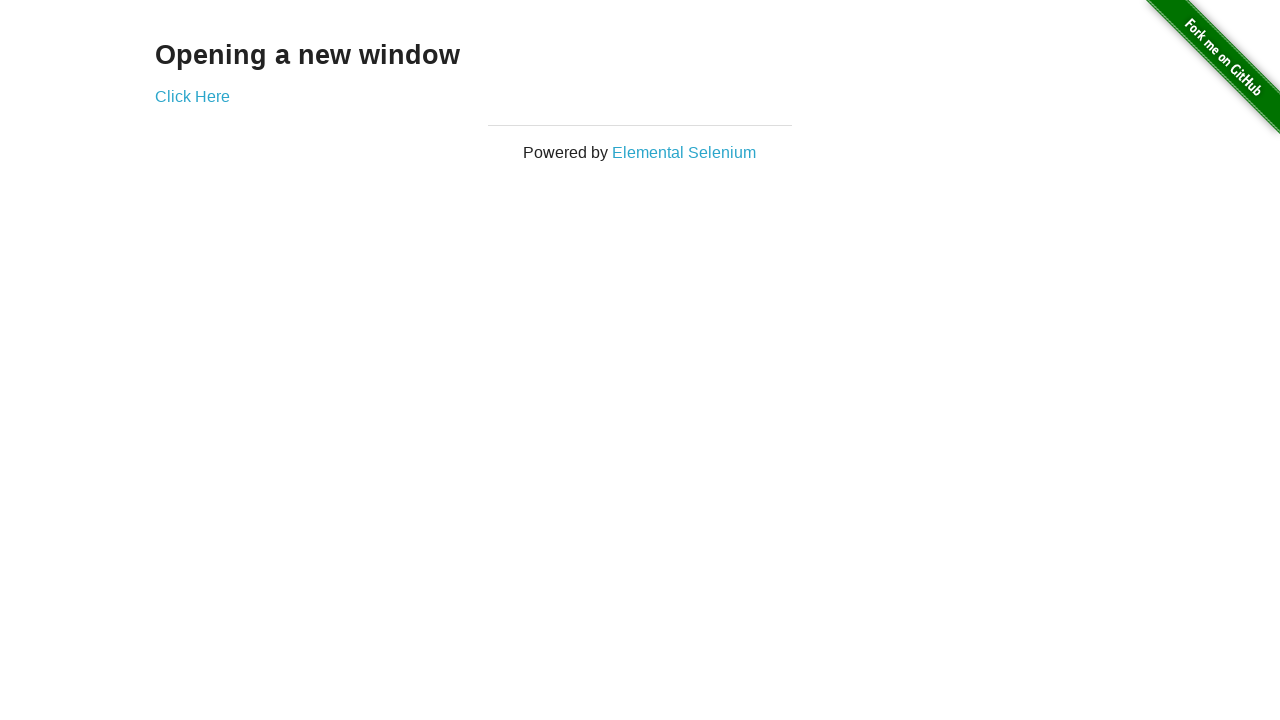

Verified initial page title is 'The Internet'
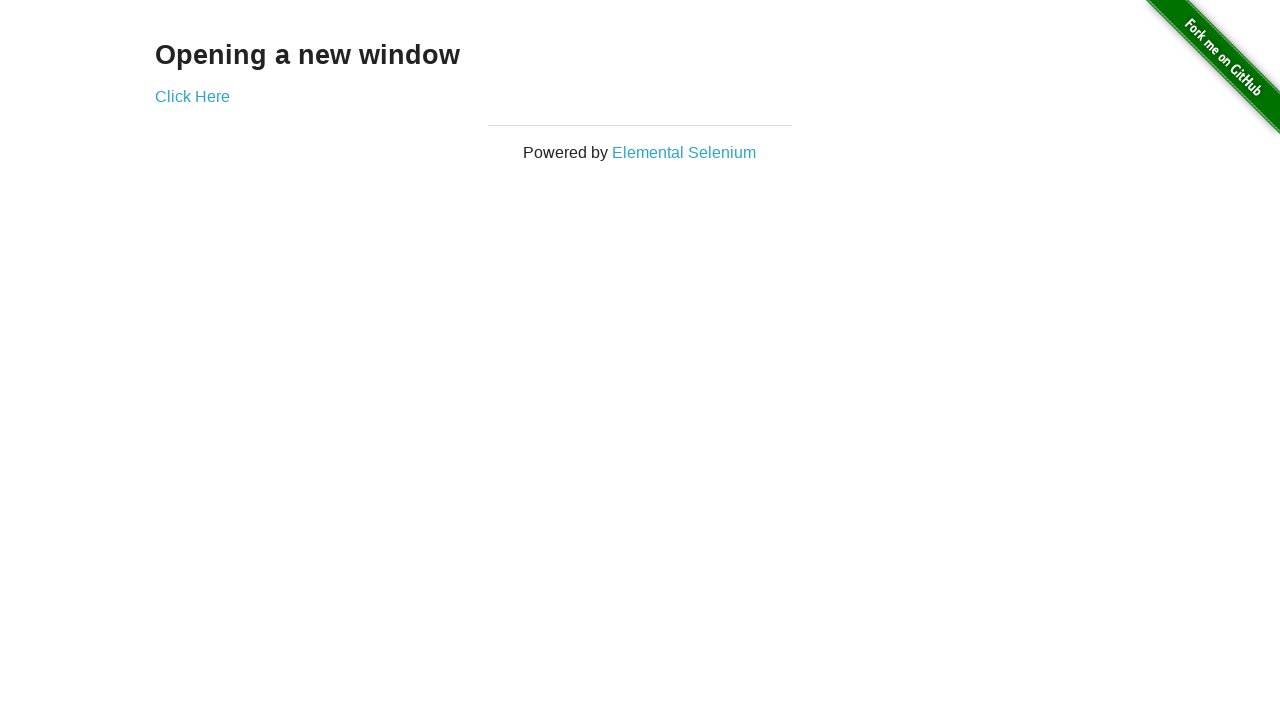

Opened a new browser tab
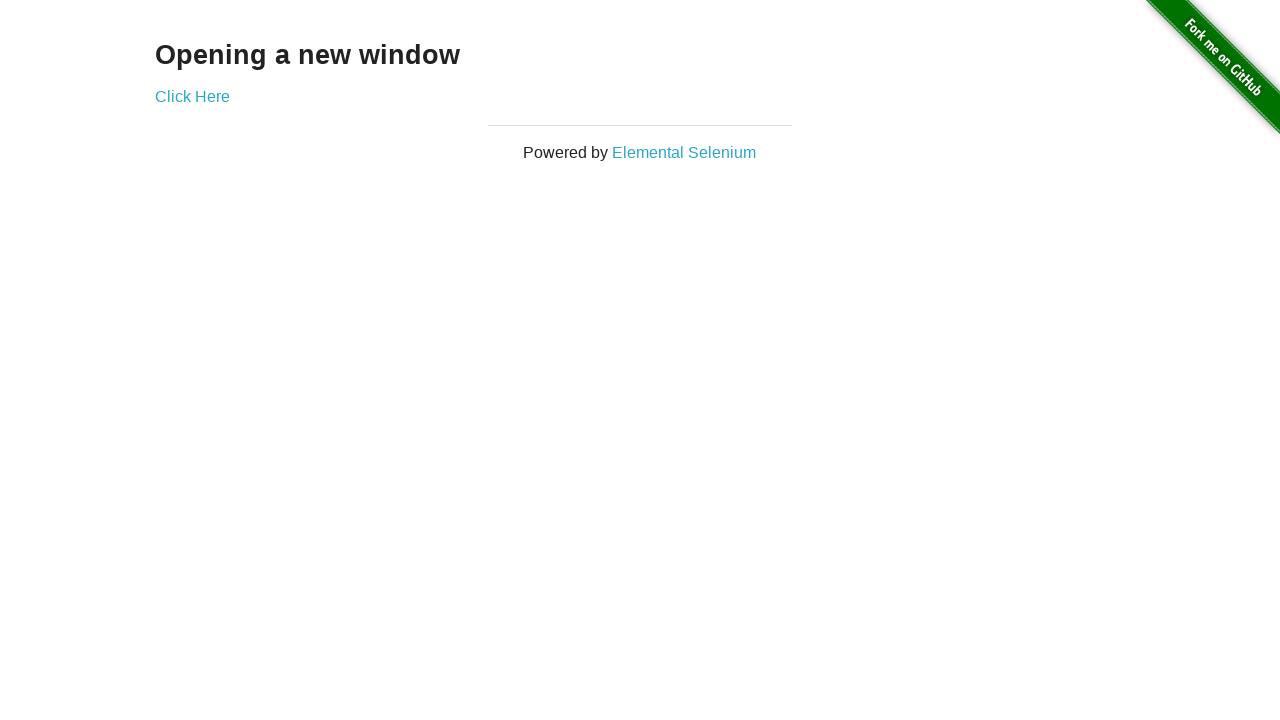

Navigated new tab to https://the-internet.herokuapp.com/typos
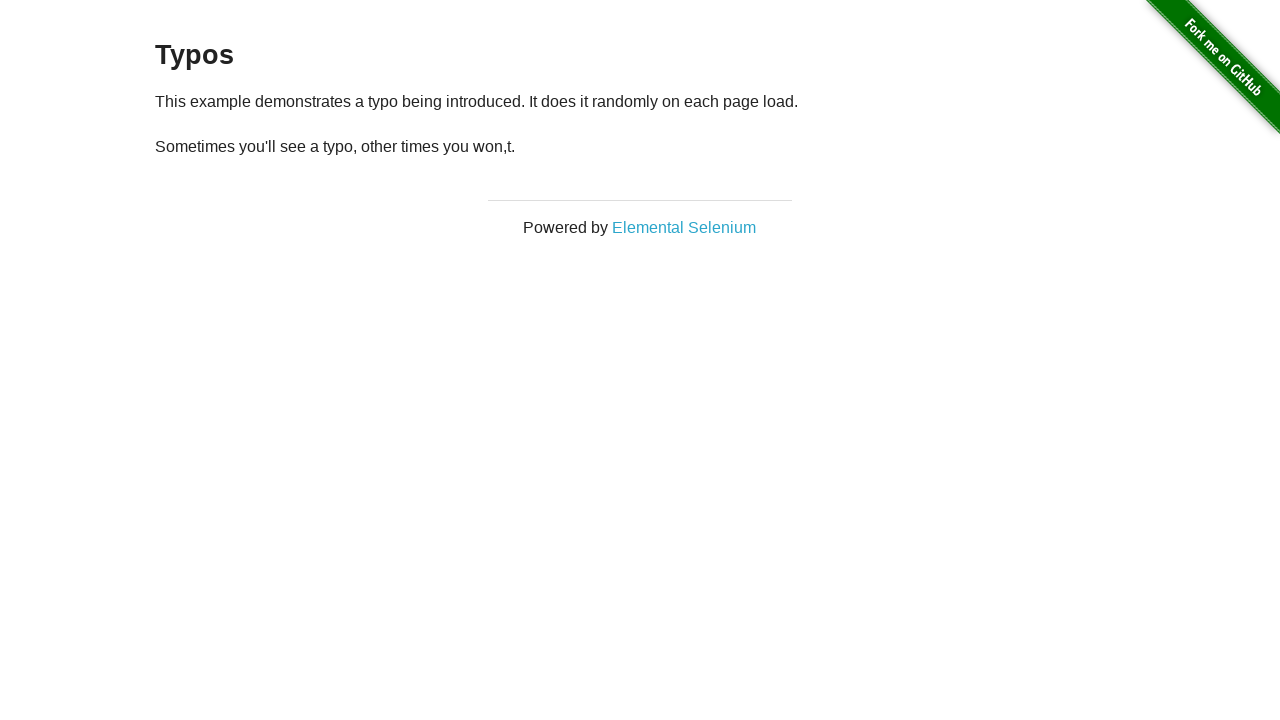

Verified 2 tabs are open in the context
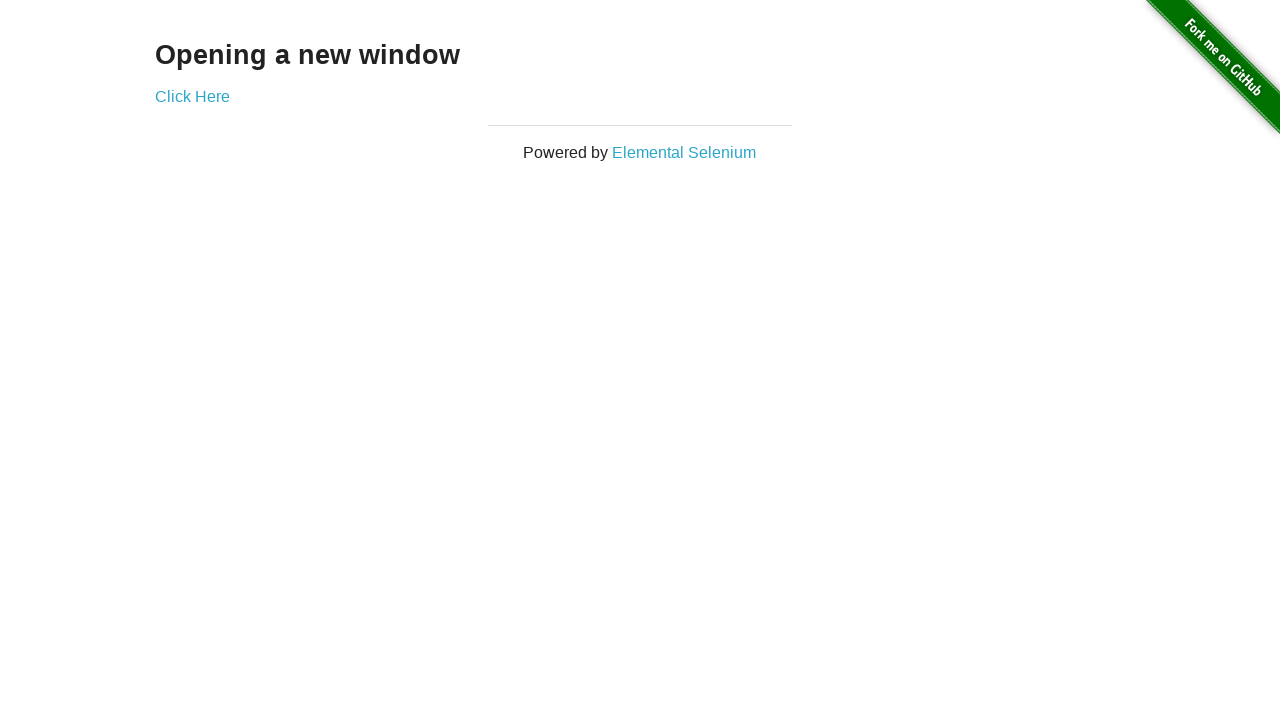

Verified new tab URL contains /typos
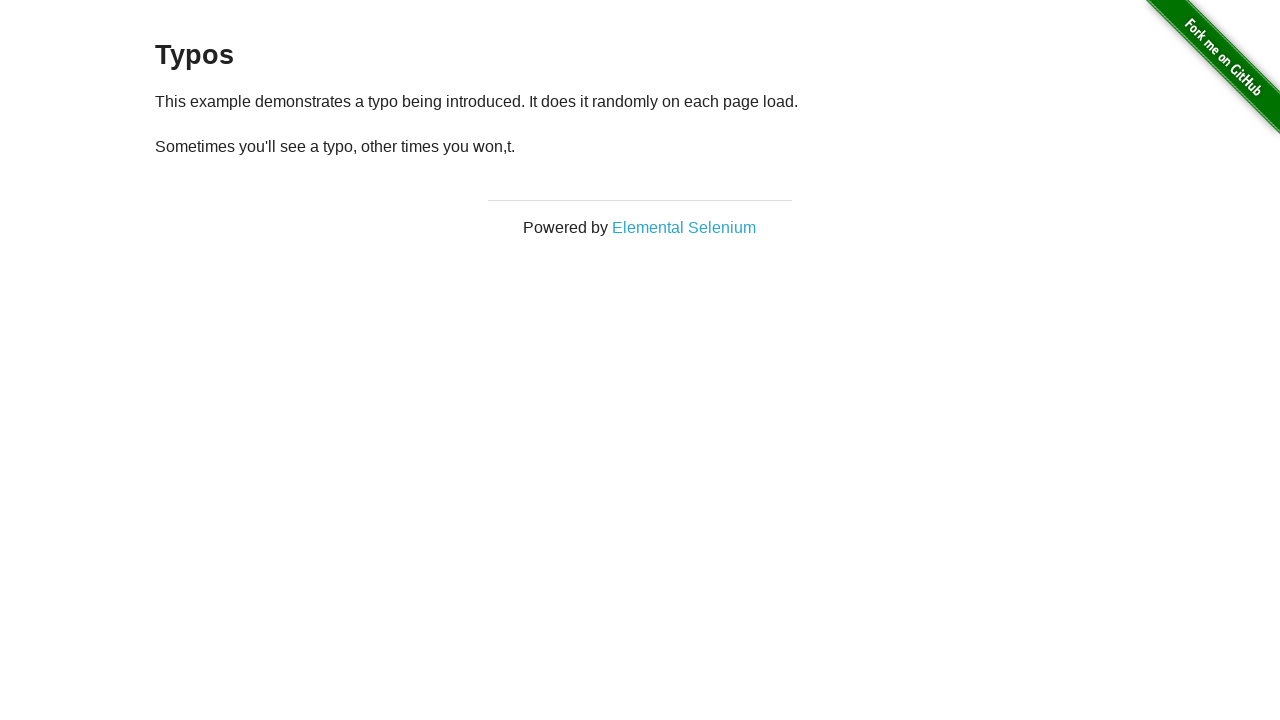

Verified new tab title is 'The Internet'
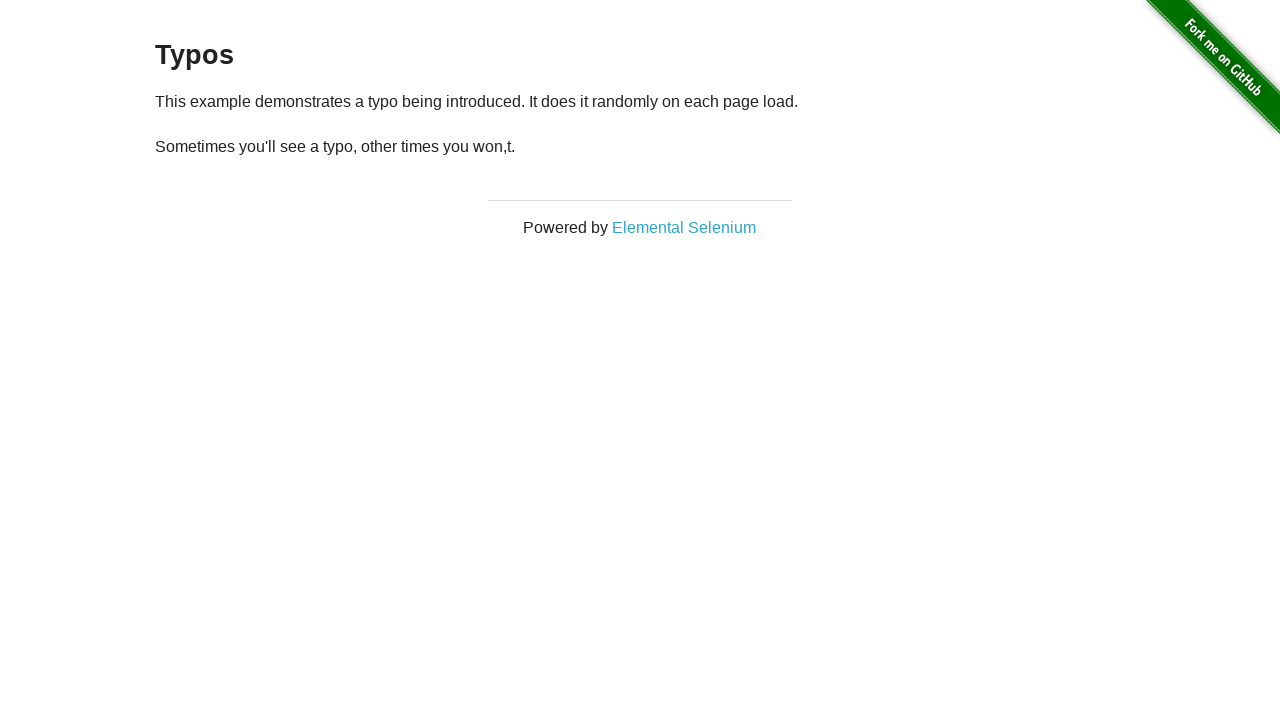

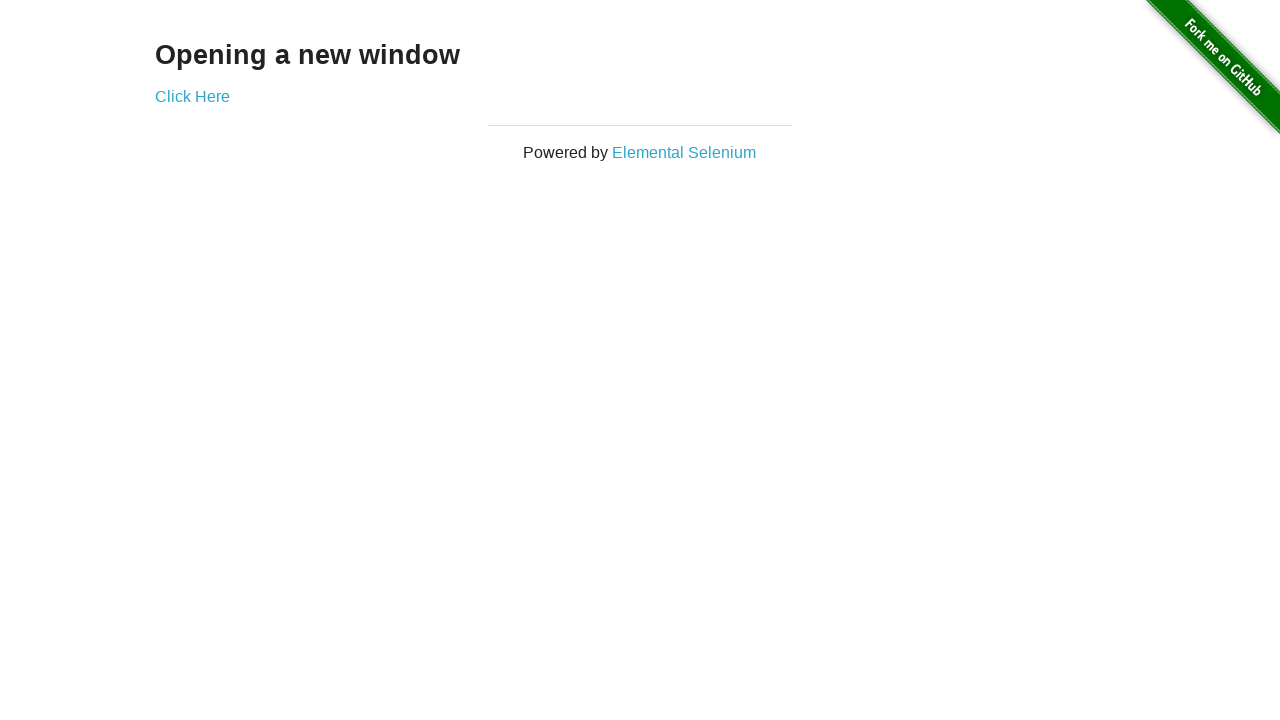